Tests various types of alerts on a demo page including simple alerts, confirm dialogs, prompt alerts, and custom modal dialogs

Starting URL: https://leafground.com/alert.xhtml

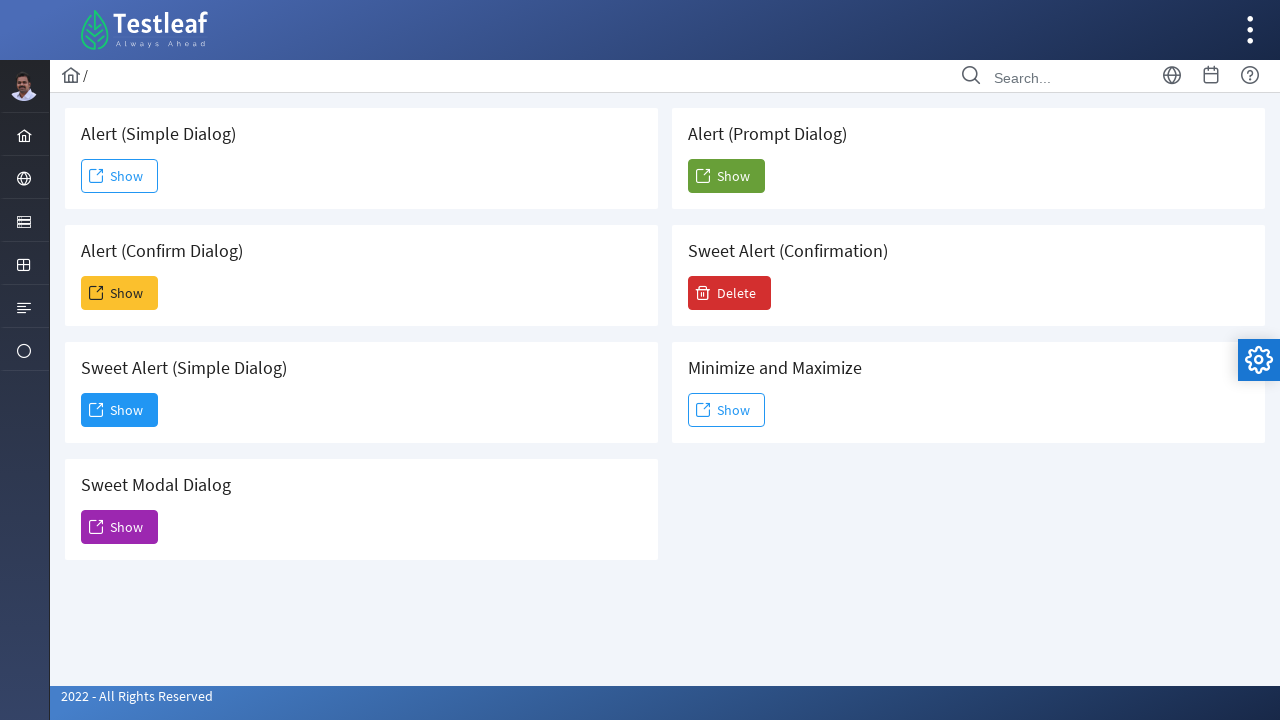

Clicked button to trigger simple alert at (120, 176) on xpath=//span[@class='ui-button-text ui-c']
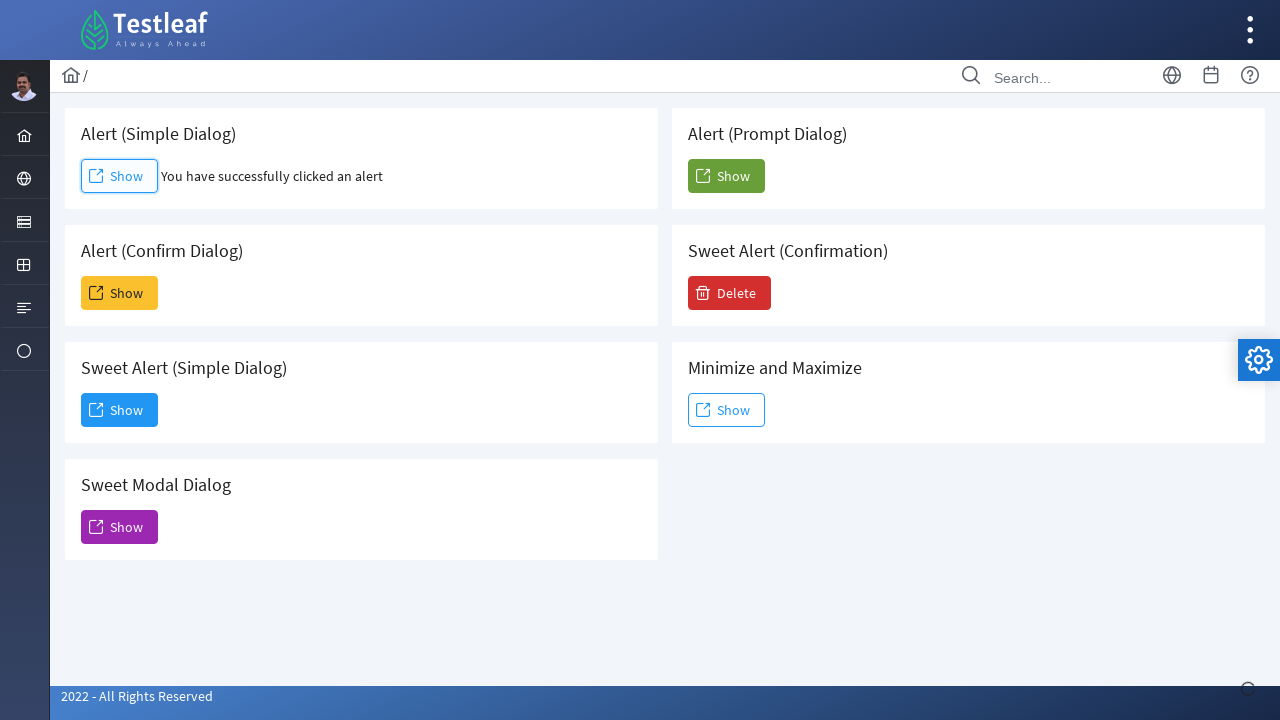

Waited for simple alert to appear
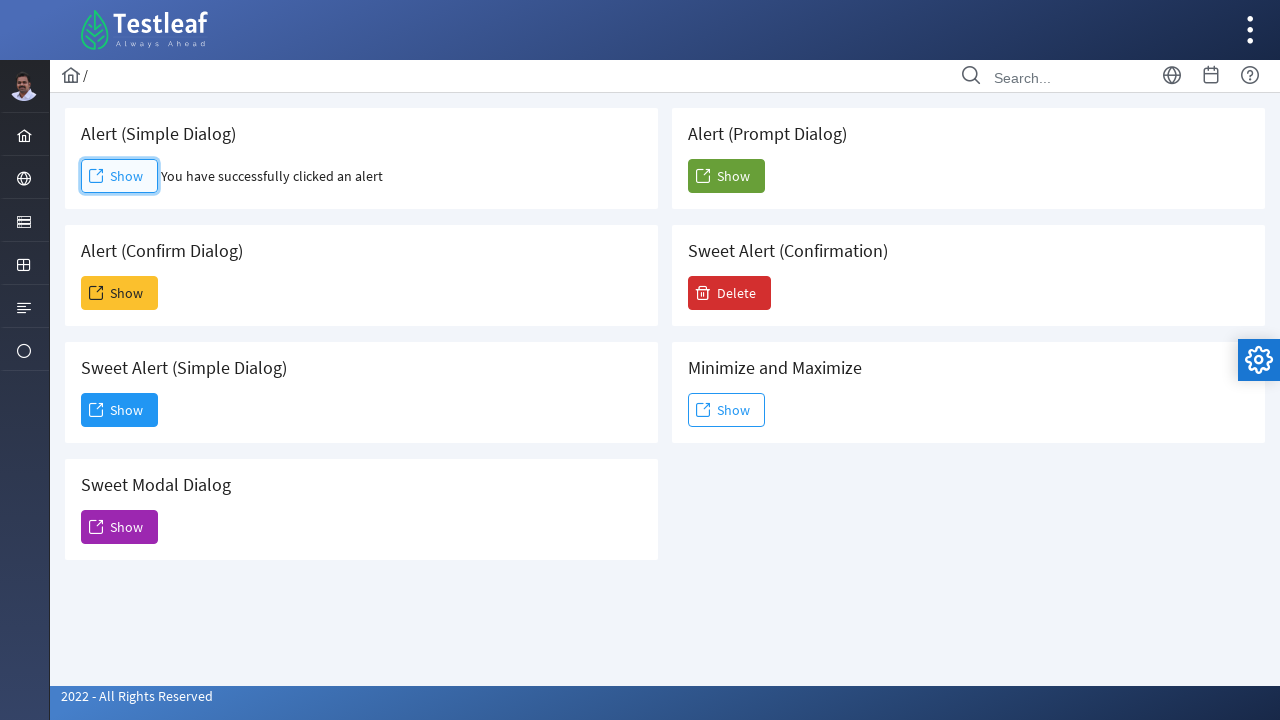

Accepted simple alert dialog
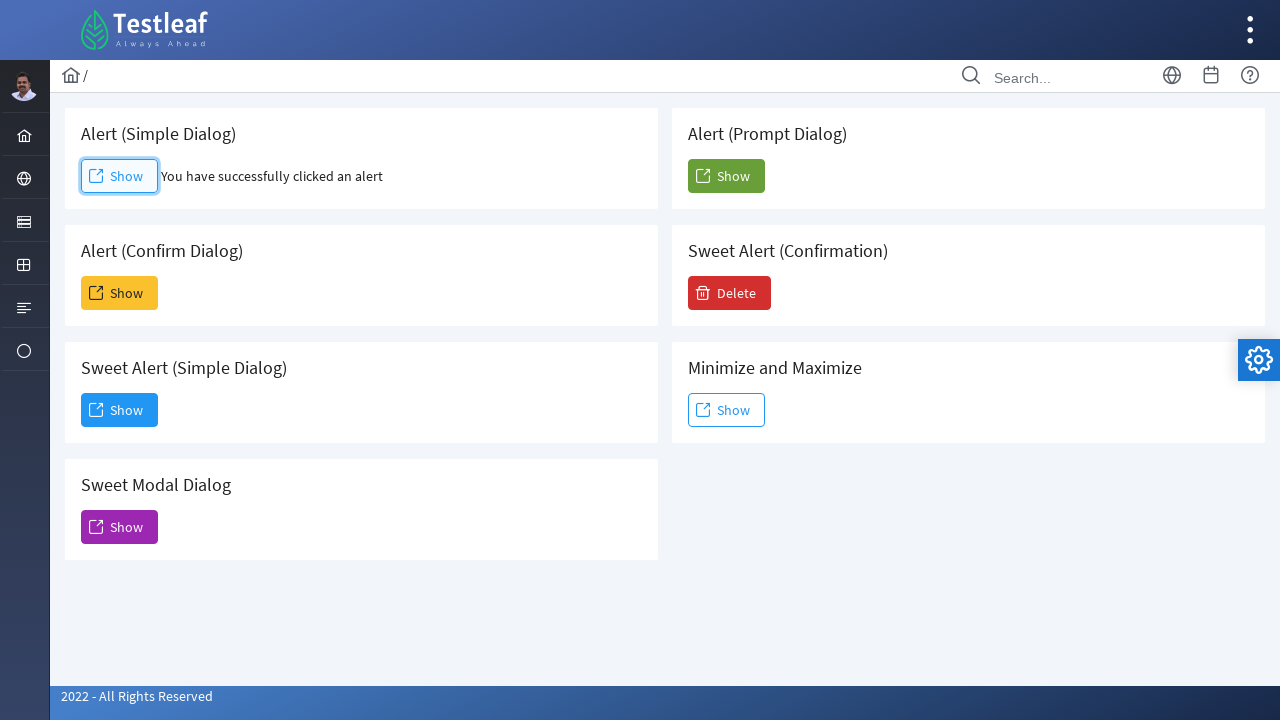

Clicked button to trigger confirm alert at (120, 293) on xpath=(//span[@class='ui-button-text ui-c'])[2]
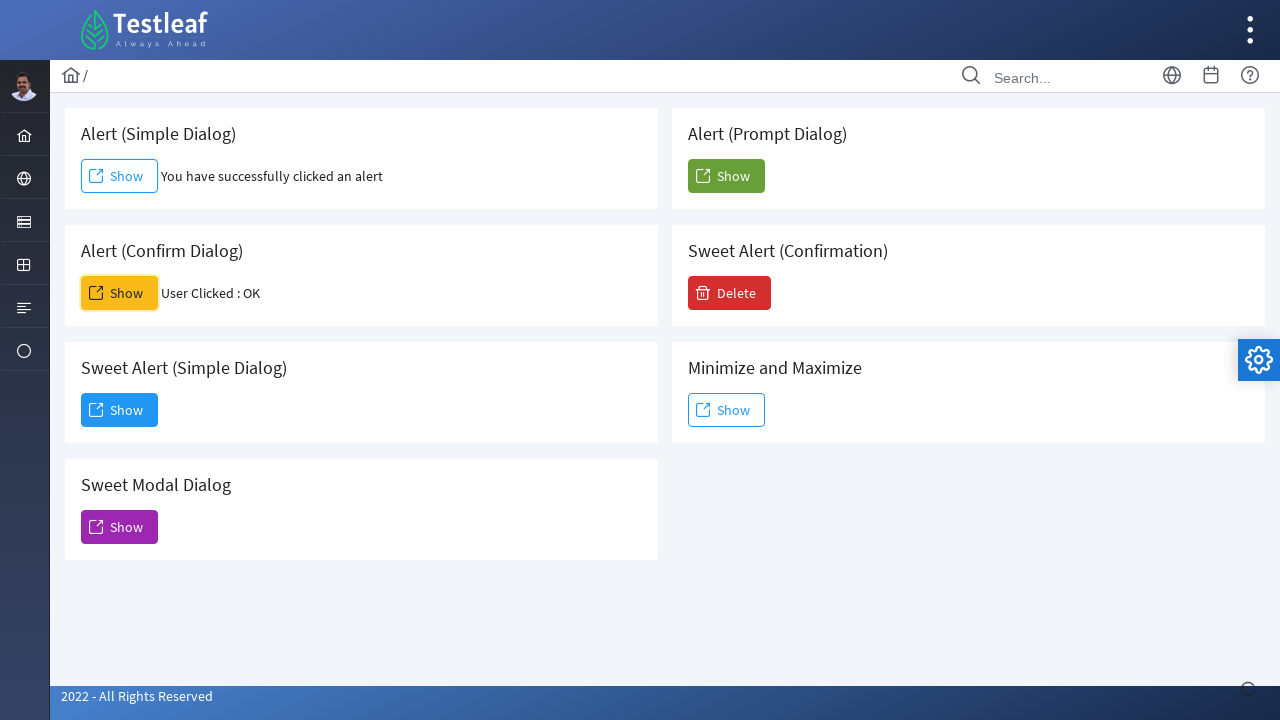

Waited for confirm alert to appear
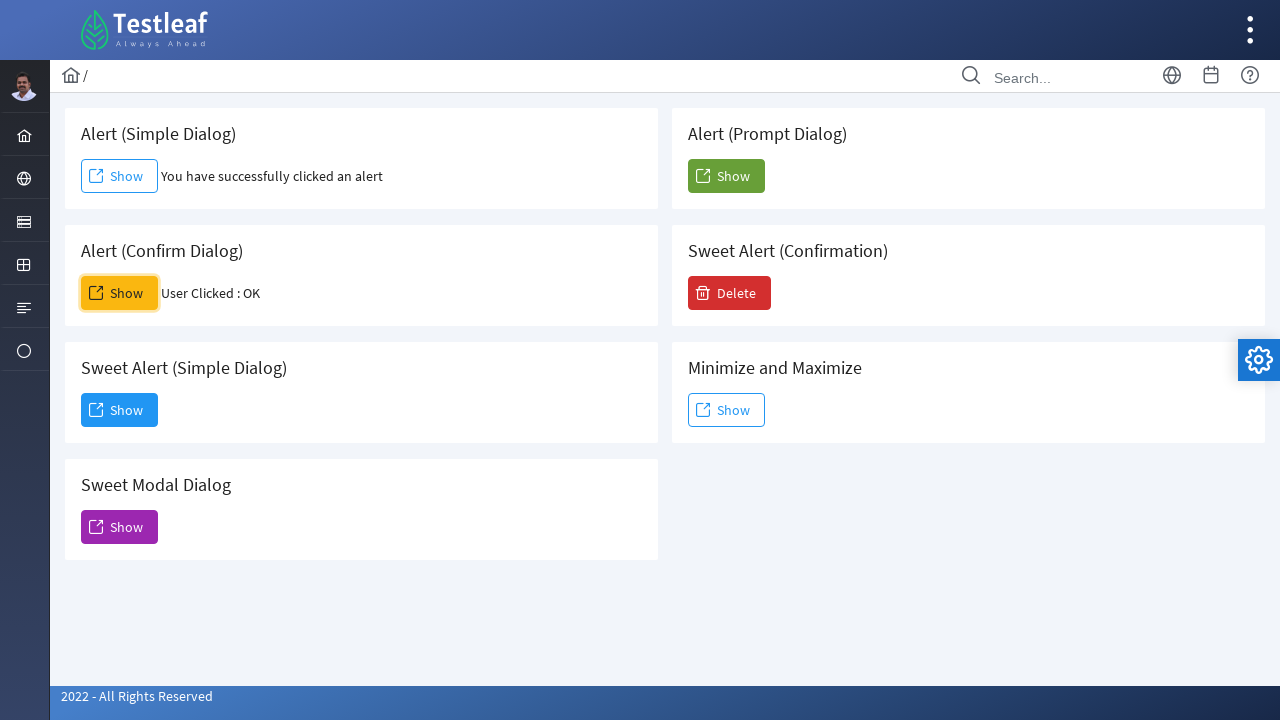

Dismissed confirm alert dialog
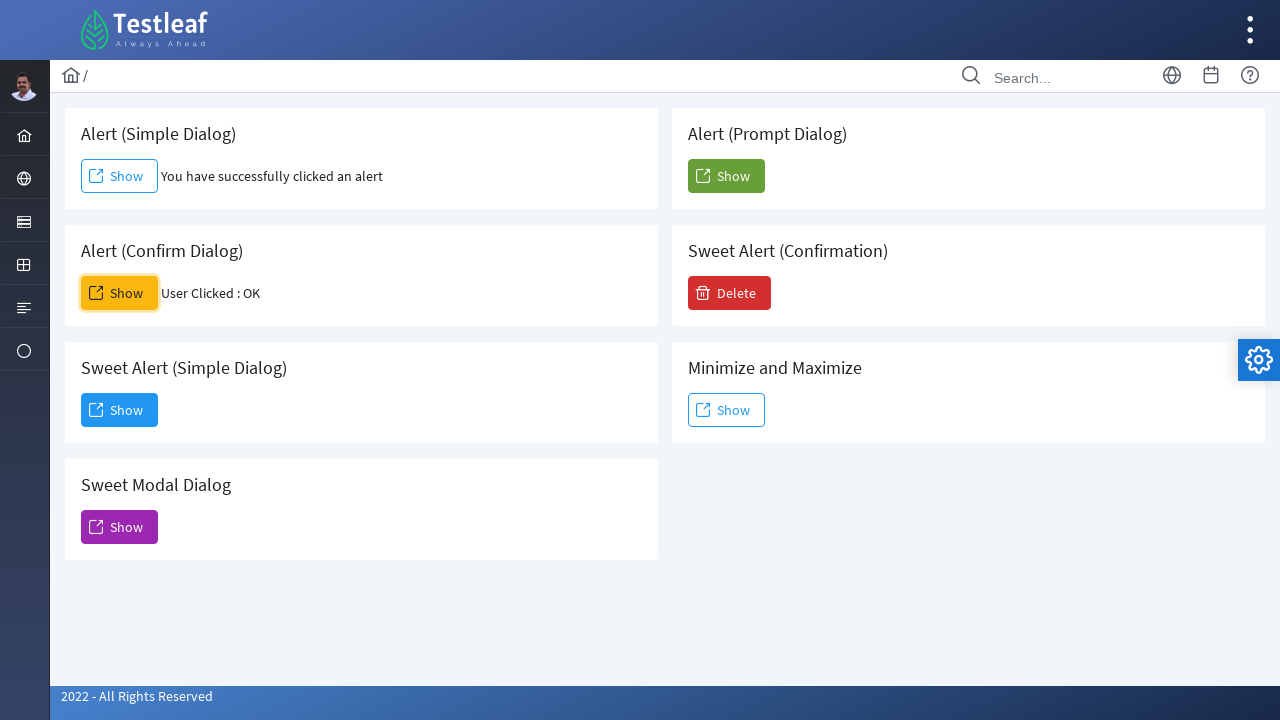

Retrieved confirm alert result text: User Clicked : OK
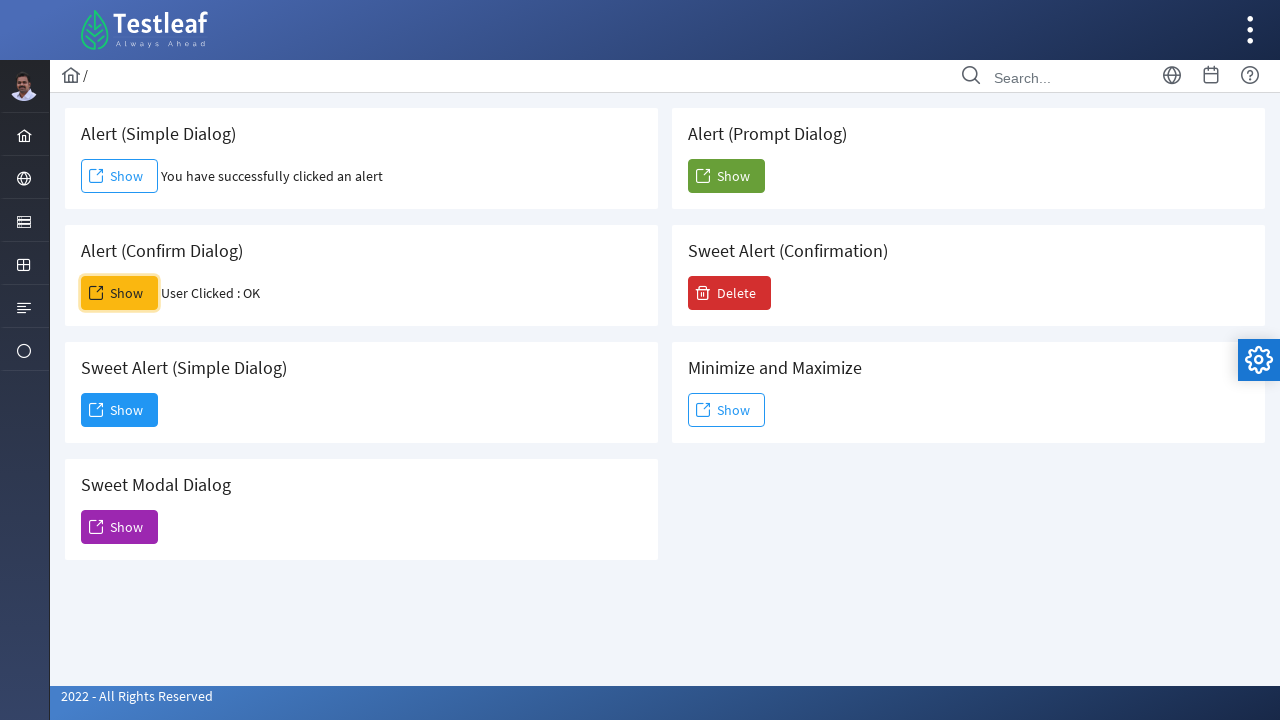

Clicked button to trigger prompt alert at (726, 176) on xpath=(//span[@class='ui-button-text ui-c'])[6]
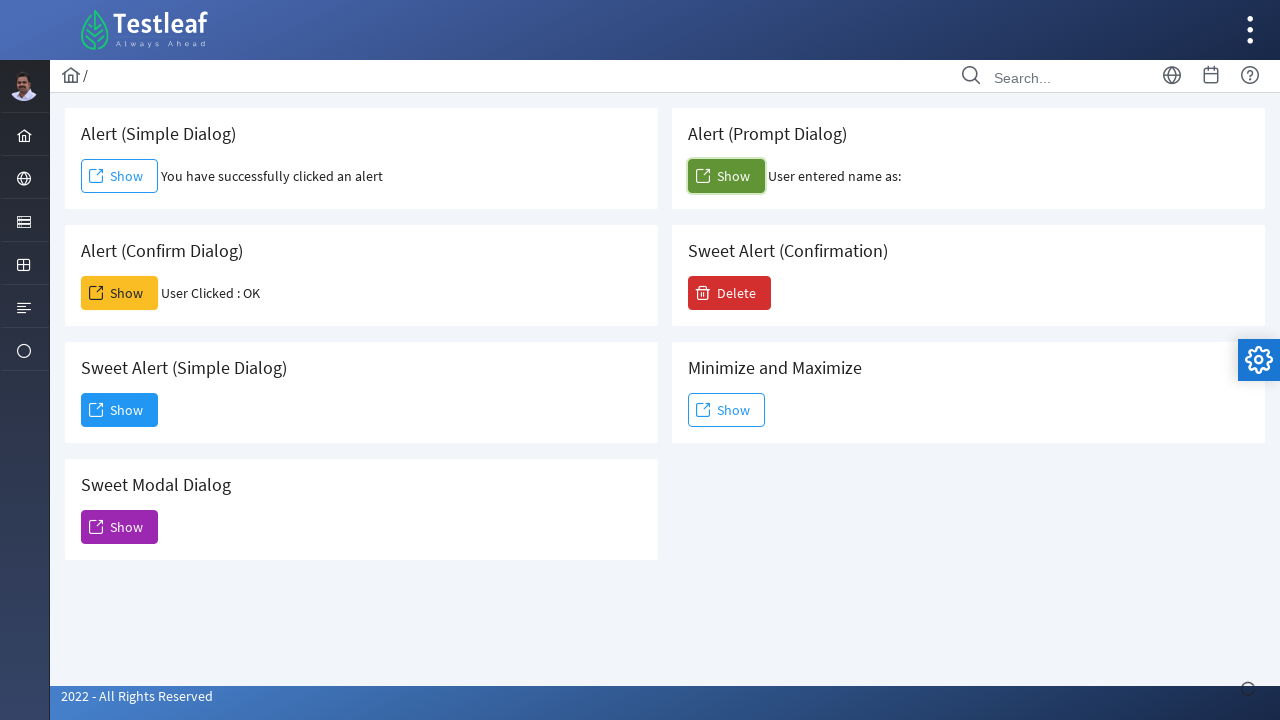

Accepted prompt alert with input 'Testleaf'
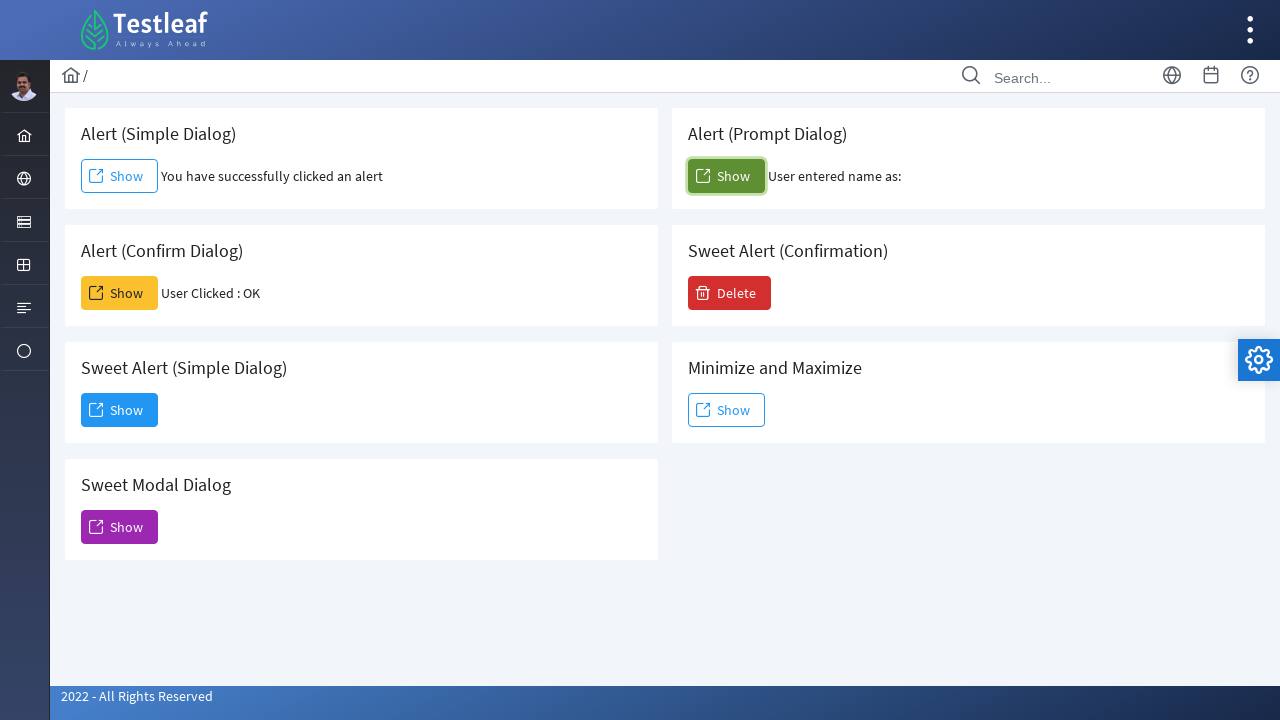

Waited for prompt alert processing
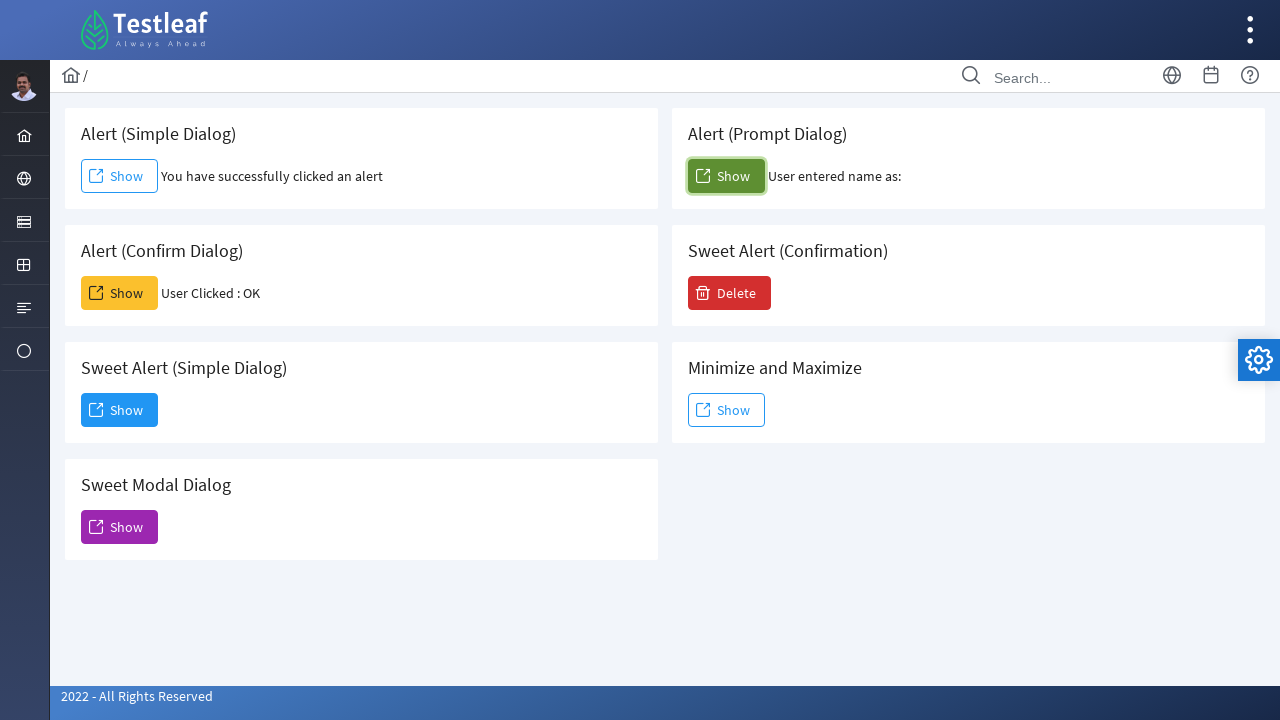

Retrieved prompt alert result text: User entered name as: 
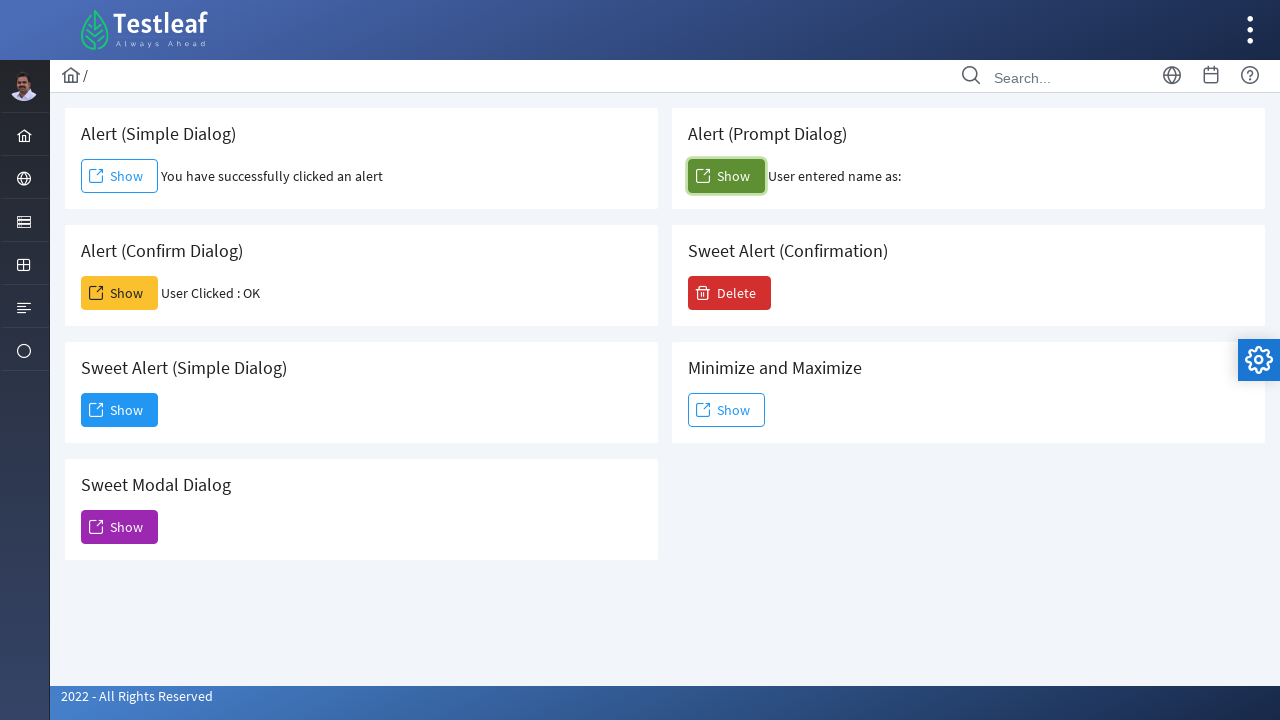

Clicked button to trigger sweet simple alert dialog at (120, 410) on xpath=(//span[@class='ui-button-text ui-c'])[3]
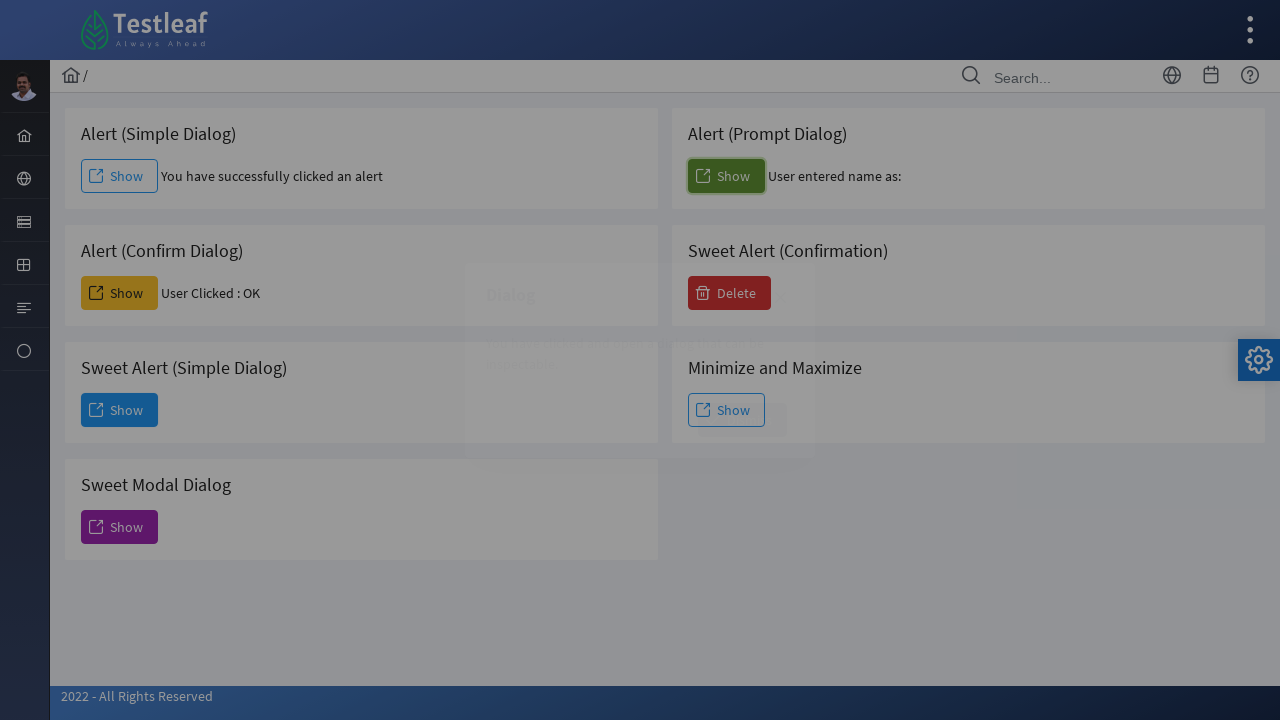

Retrieved sweet simple alert dialog text: 
                                You have clicked and open a dialog that can be inspectable.
                            
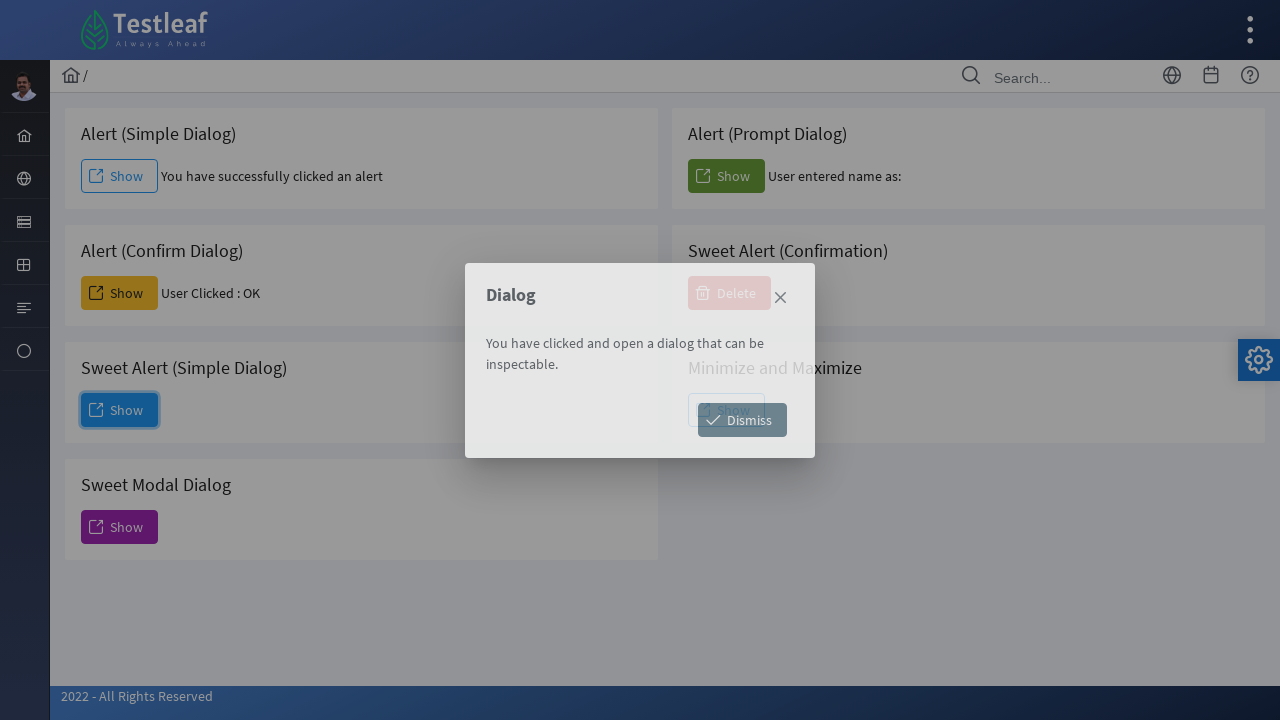

Waited for sweet simple alert display
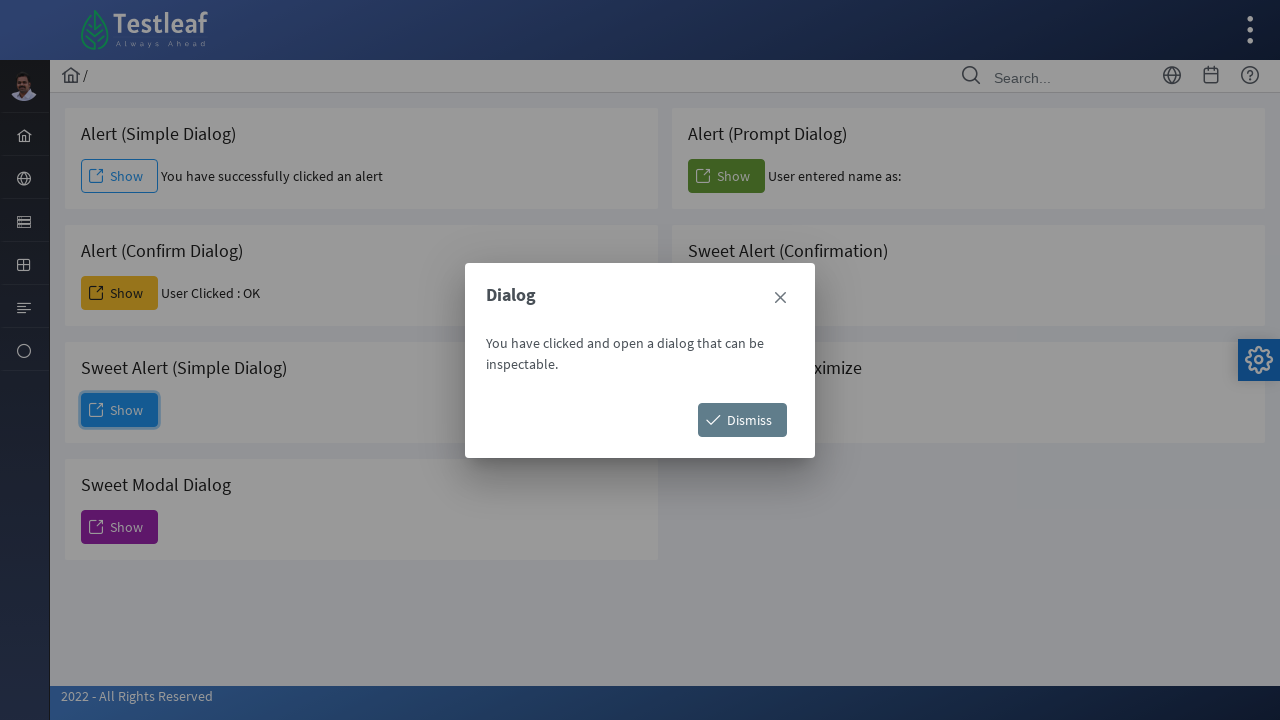

Clicked OK button to close sweet simple alert at (742, 420) on xpath=(//span[@class='ui-button-text ui-c'])[4]
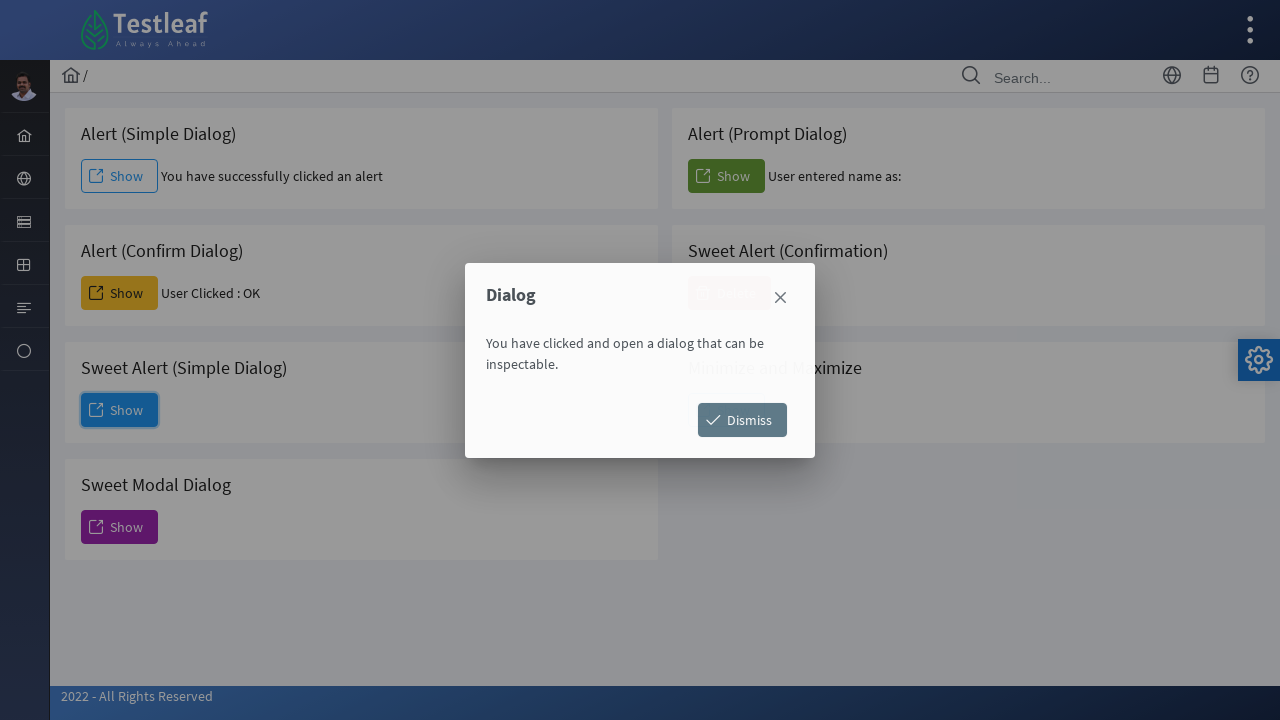

Clicked button to trigger sweet confirm alert at (730, 293) on xpath=(//span[@class='ui-button-text ui-c'])[7]
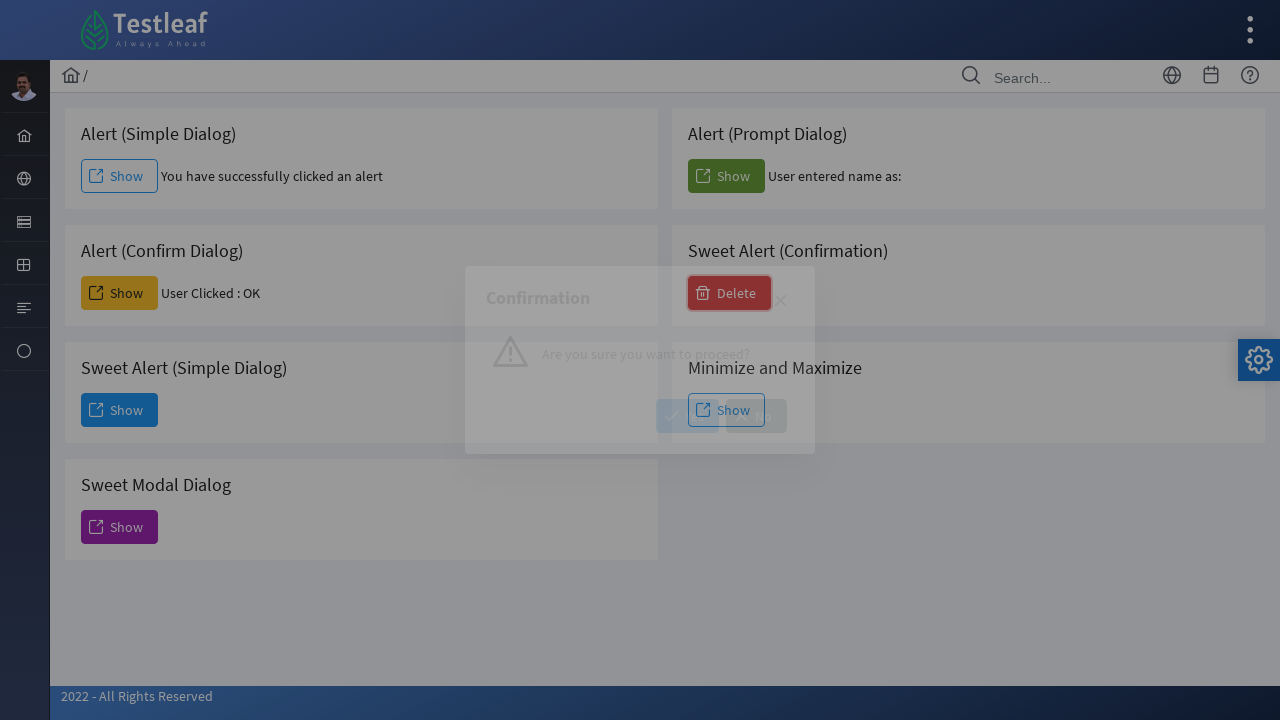

Retrieved sweet confirm alert text: Are you sure you want to proceed?
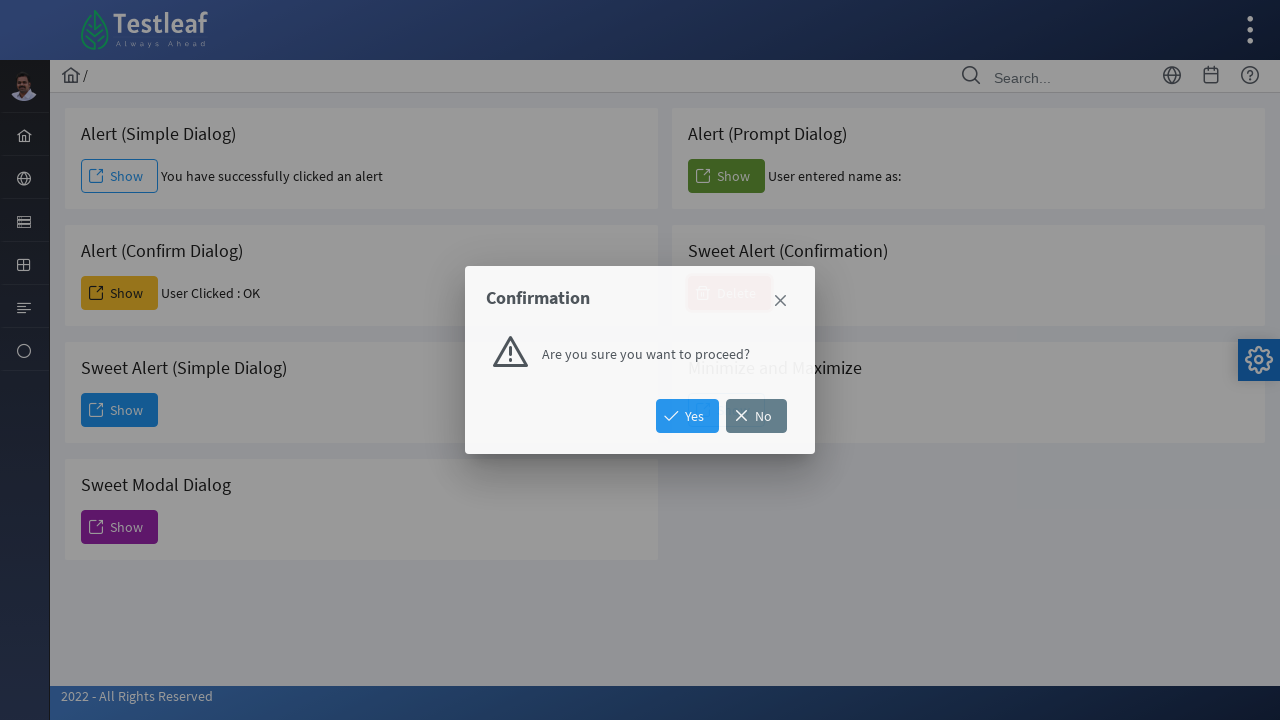

Clicked 'Yes' button on sweet confirm alert at (688, 416) on xpath=//span[text()='Yes']
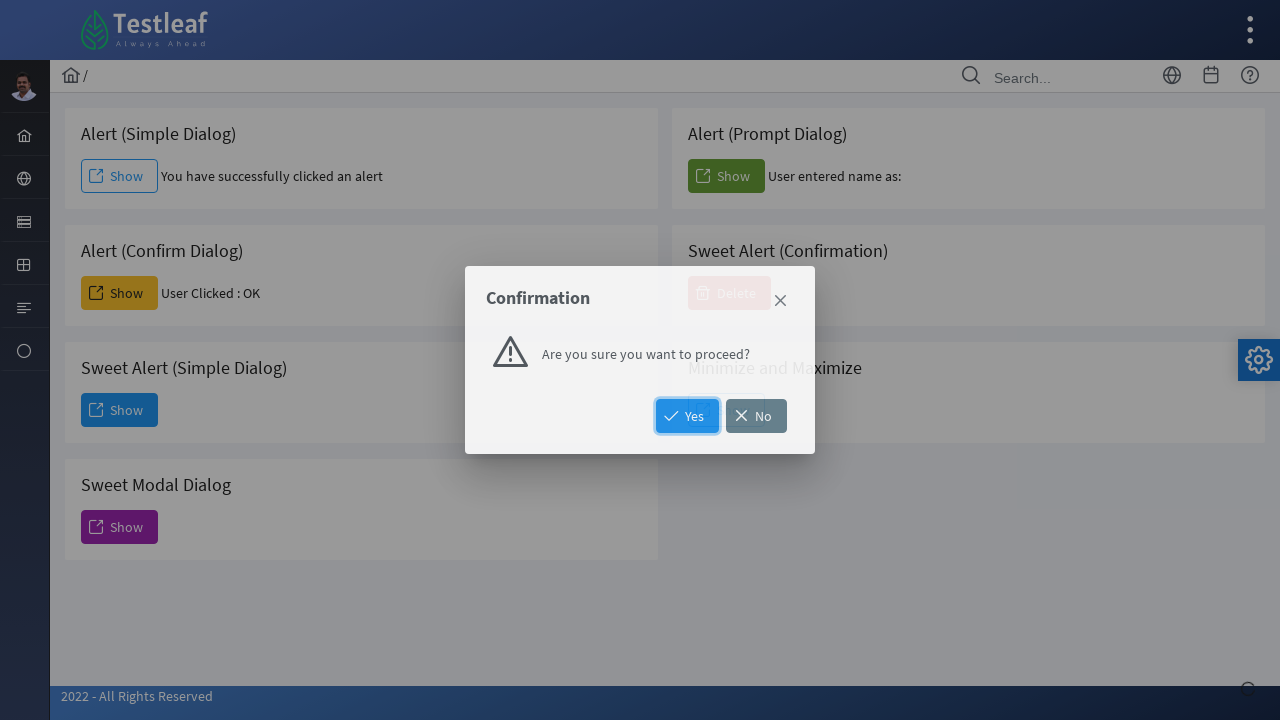

Clicked button to trigger minimize/maximize dialog at (726, 410) on xpath=(//span[@class='ui-button-text ui-c'])[8]
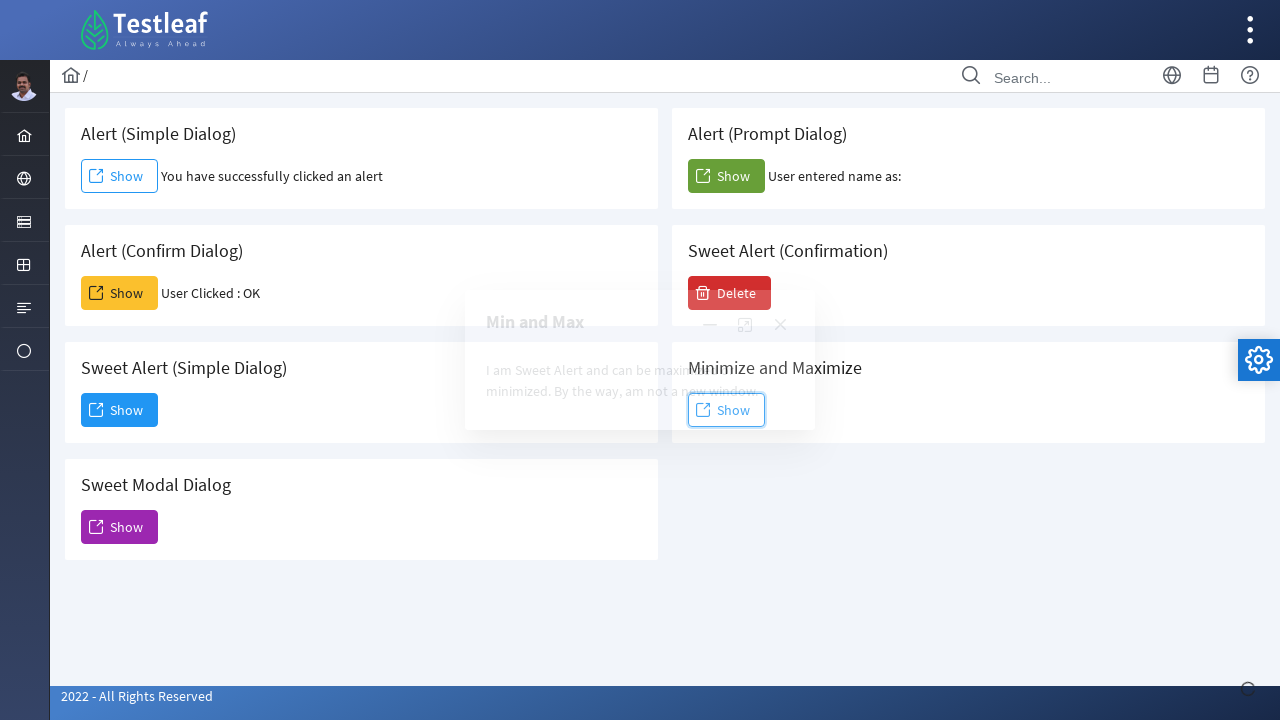

Retrieved minimize/maximize dialog text: I am Sweet Alert and can be maximized or minimized. By the way, am not a new window.
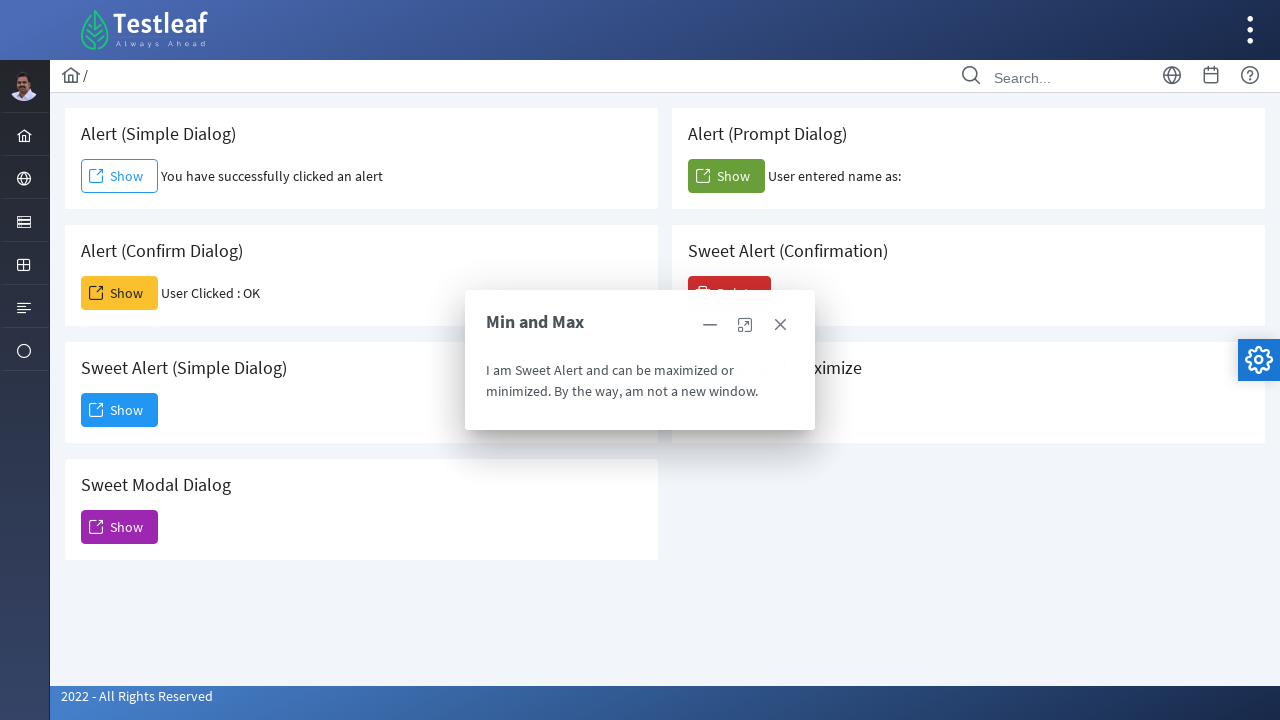

Clicked maximize button on dialog at (745, 325) on xpath=//a[contains(@class,'ui-dialog-titlebar-icon ui-dialog-titlebar-maximize')
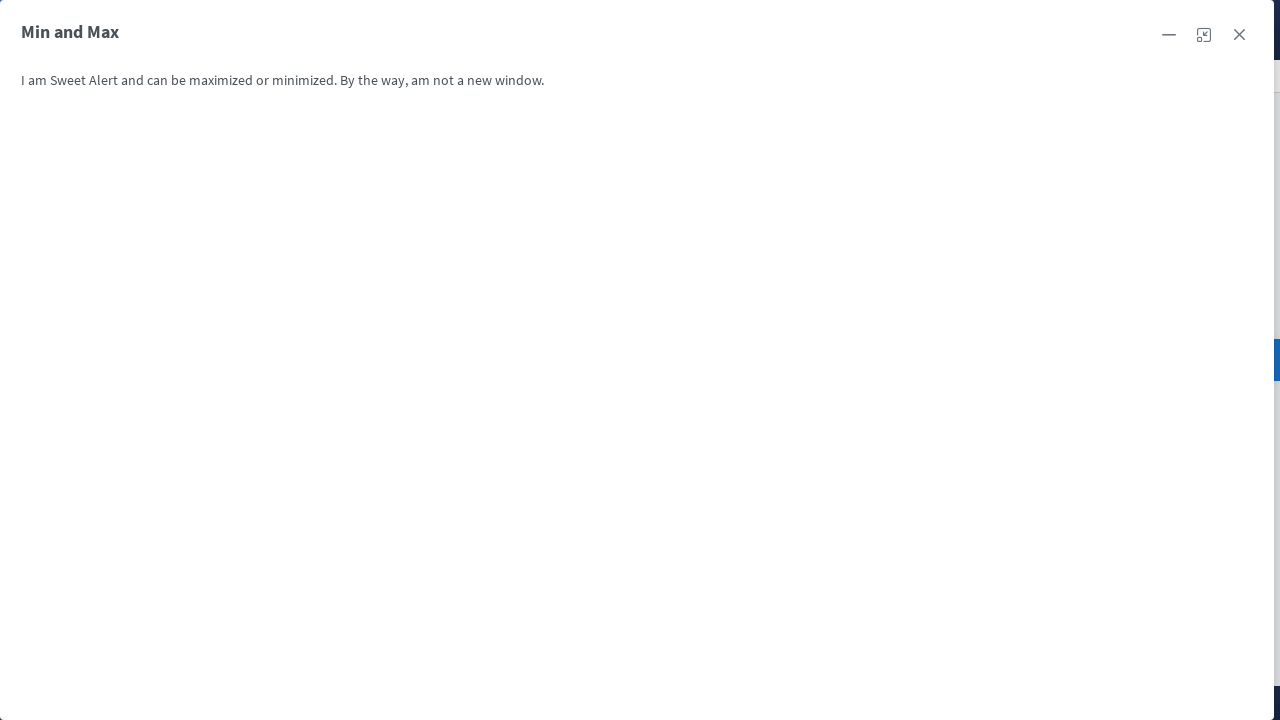

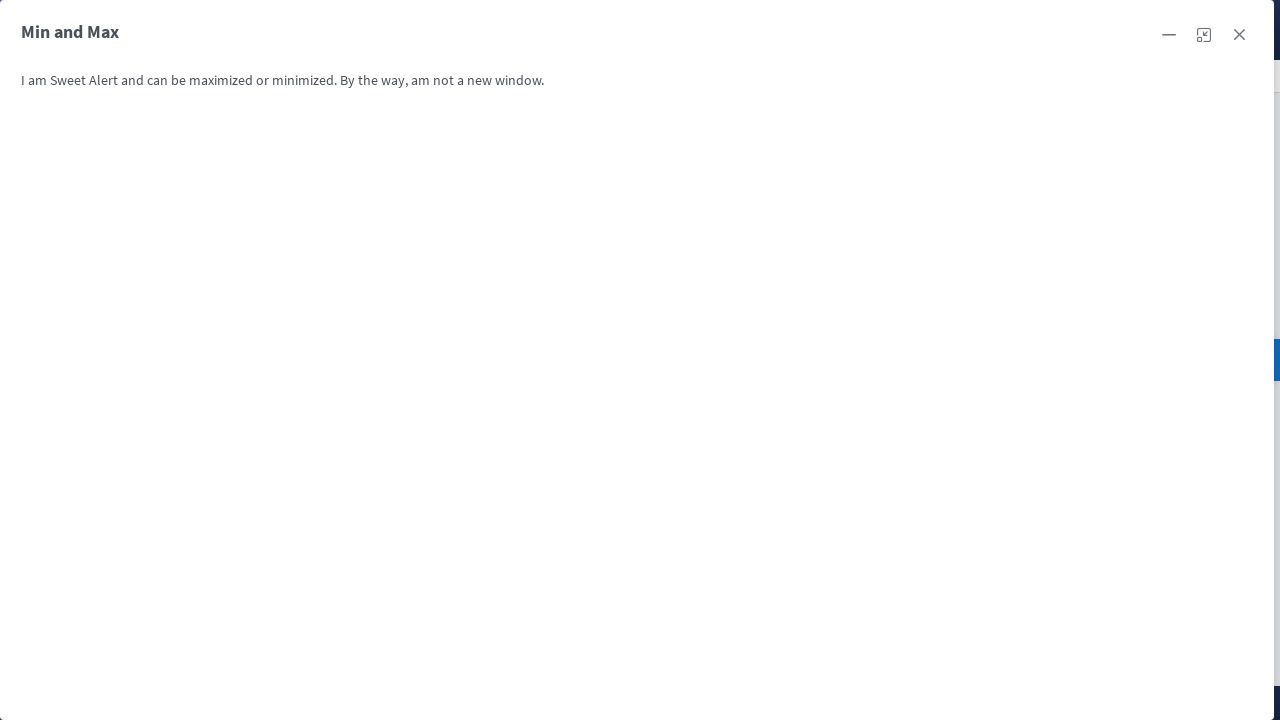